Tests the jQuery UI Selectable widget by switching to the demo iframe and selecting multiple list items while holding the CTRL key, then scrolls the page up and down.

Starting URL: https://jqueryui.com/selectable/

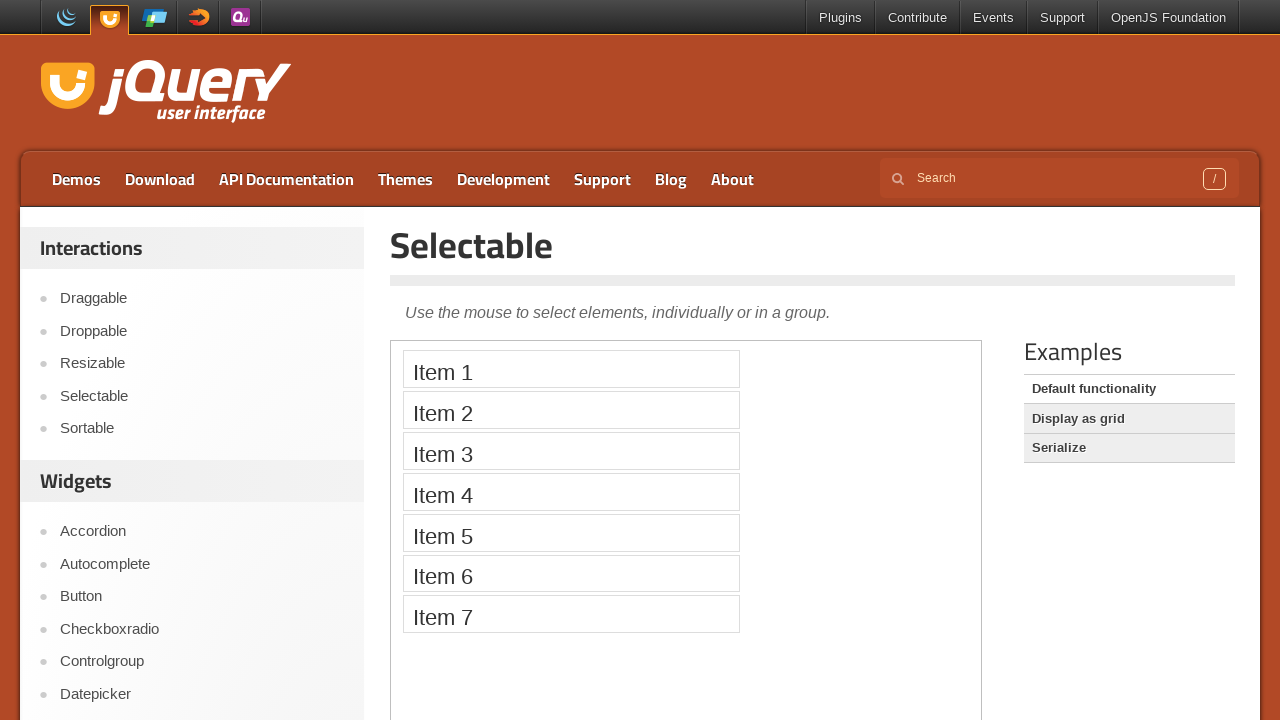

Located demo iframe
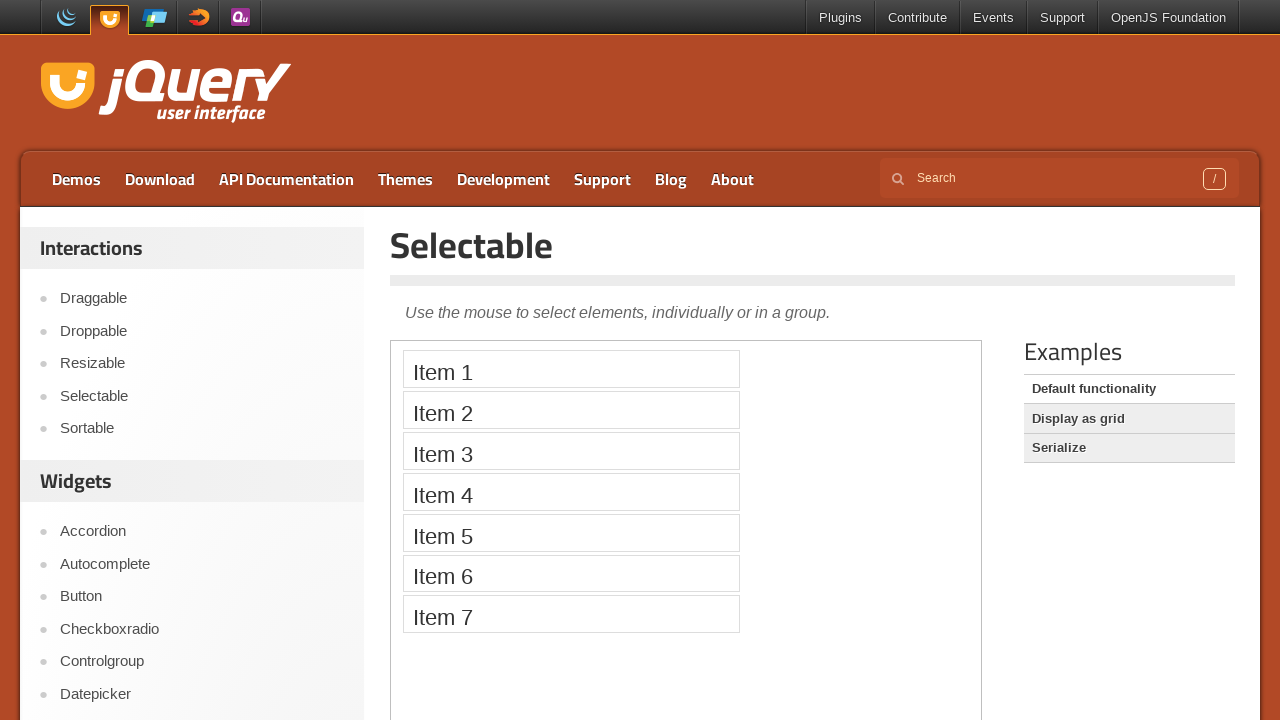

Scrolled first item into view within iframe
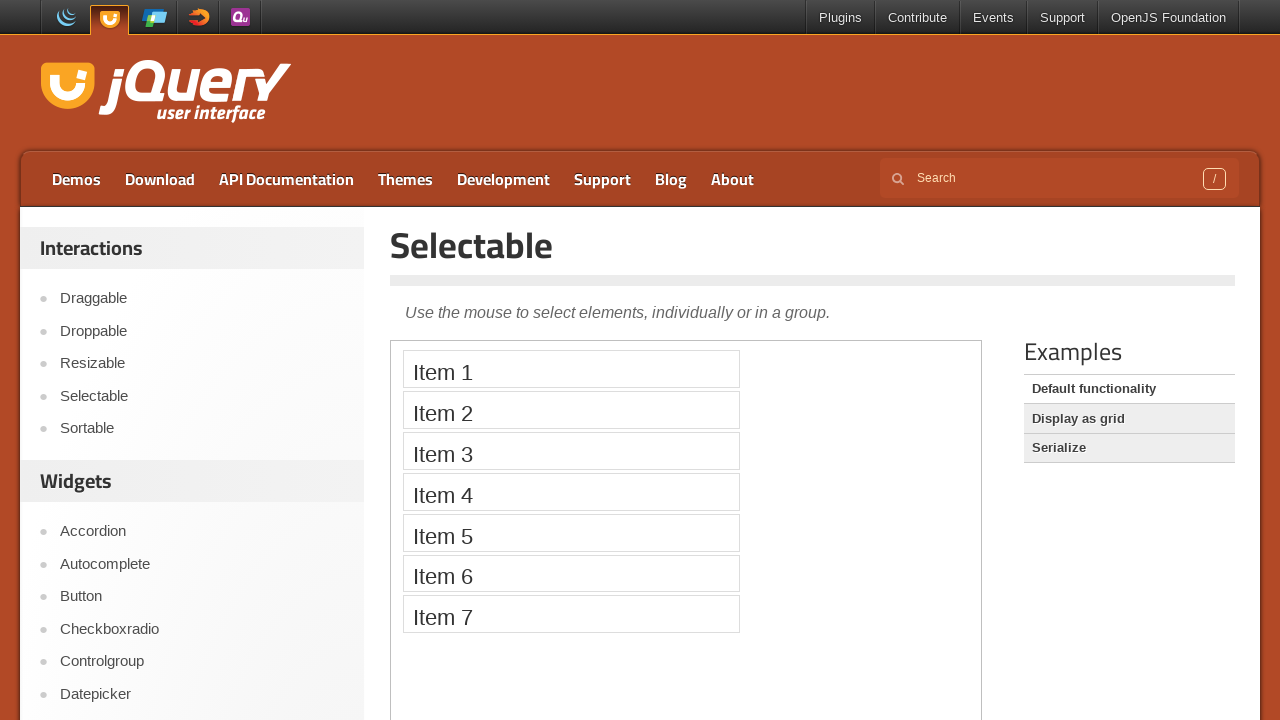

Selected Item 1 with CTRL key at (571, 369) on iframe.demo-frame >> internal:control=enter-frame >> li:has-text('Item 1')
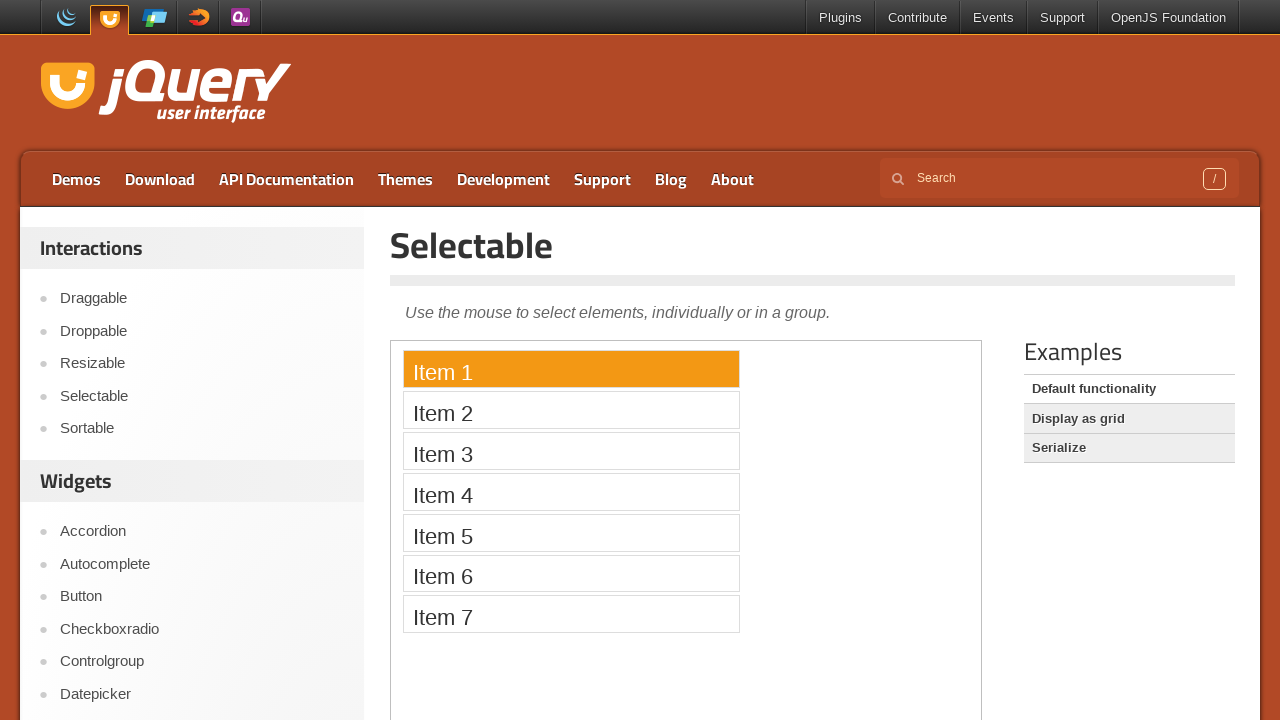

Waited 500ms after selecting Item 1
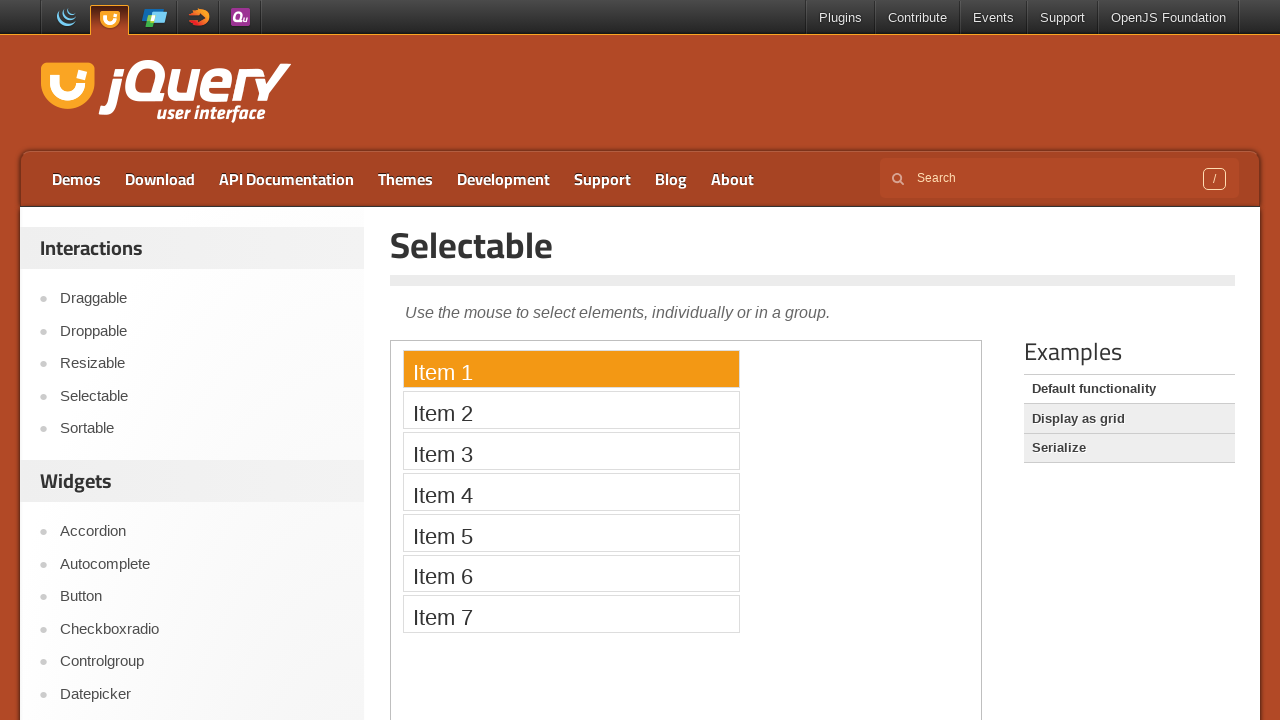

Selected Item 2 with CTRL key at (571, 410) on iframe.demo-frame >> internal:control=enter-frame >> li:has-text('Item 2')
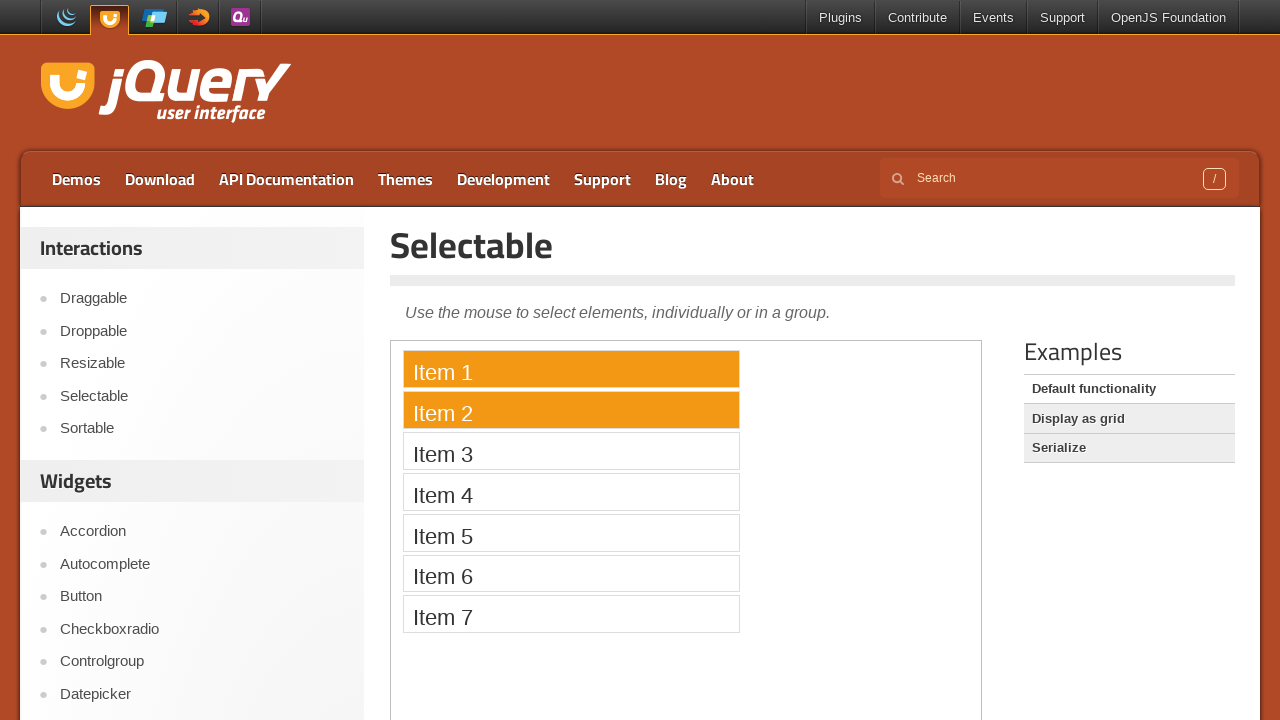

Waited 500ms after selecting Item 2
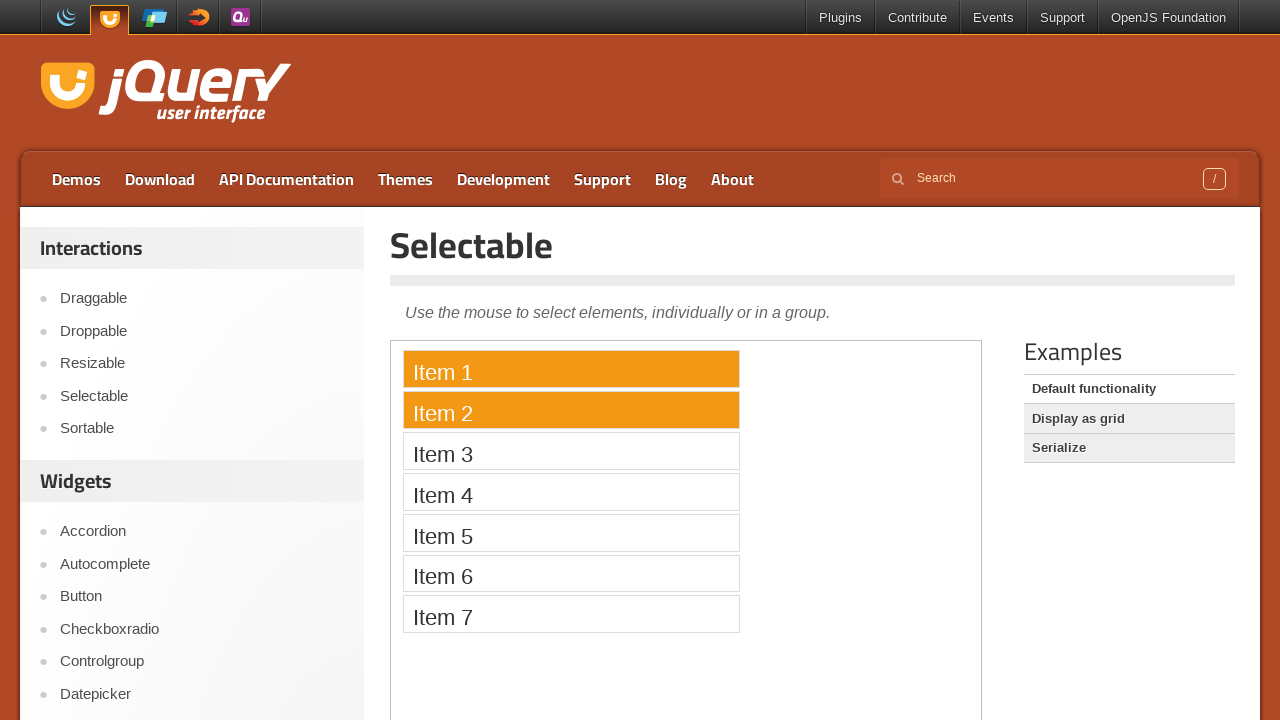

Selected Item 3 with CTRL key at (571, 451) on iframe.demo-frame >> internal:control=enter-frame >> li:has-text('Item 3')
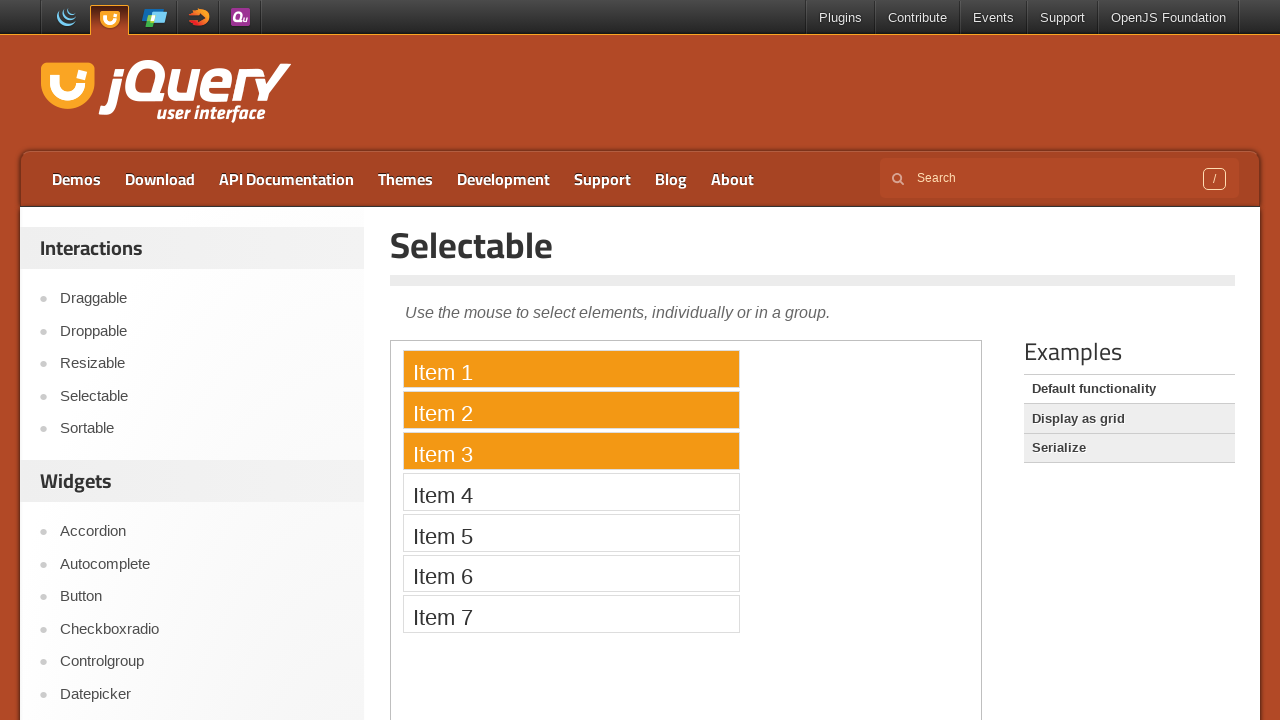

Waited 500ms after selecting Item 3
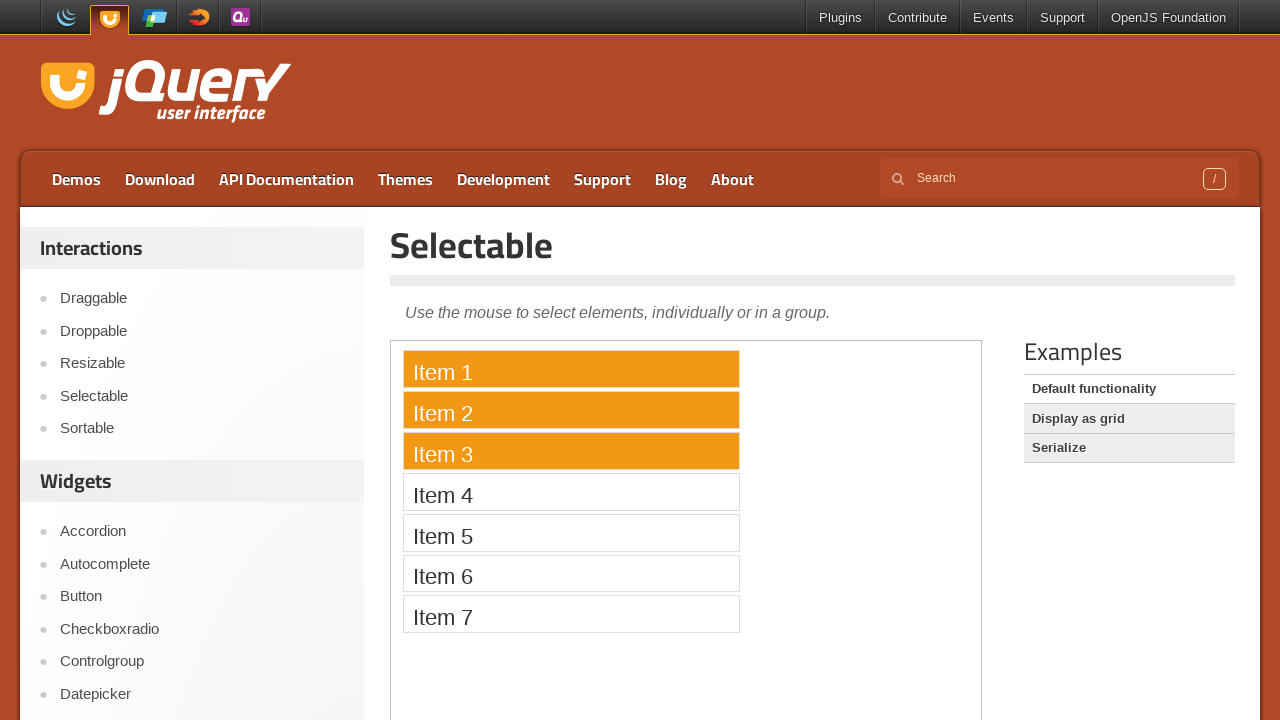

Selected Item 4 with CTRL key at (571, 492) on iframe.demo-frame >> internal:control=enter-frame >> li:has-text('Item 4')
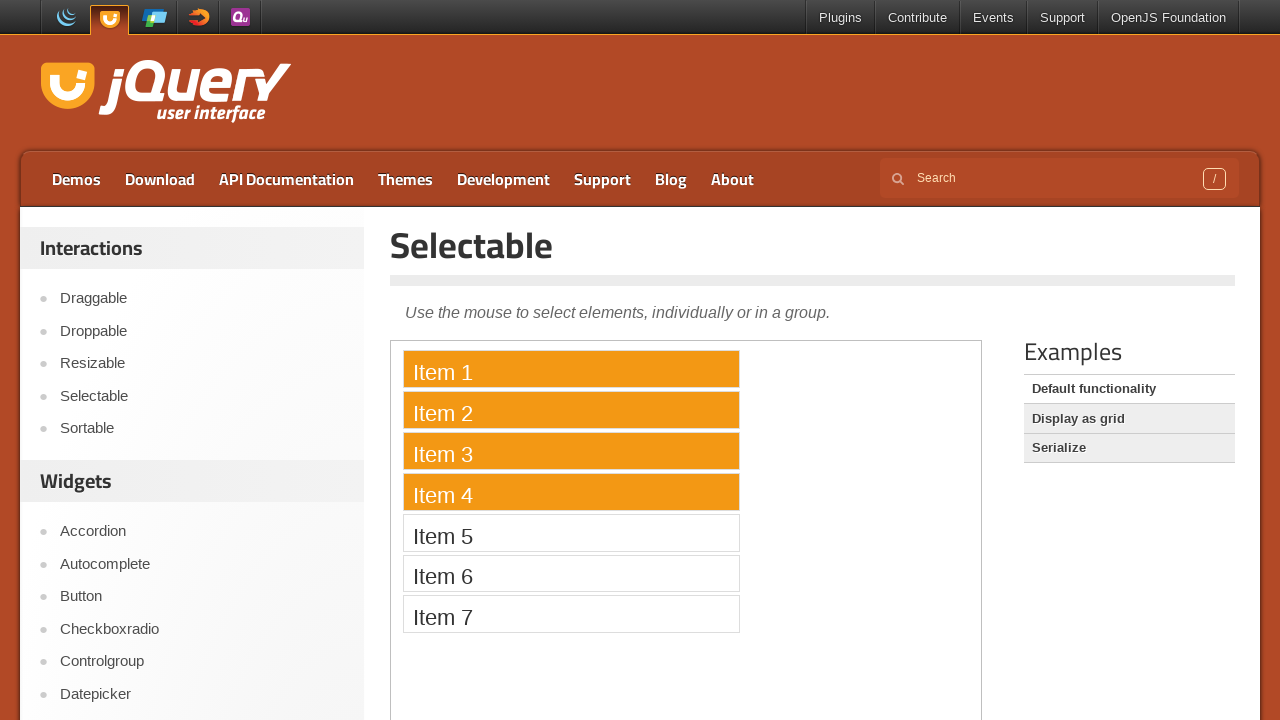

Waited 500ms after selecting Item 4
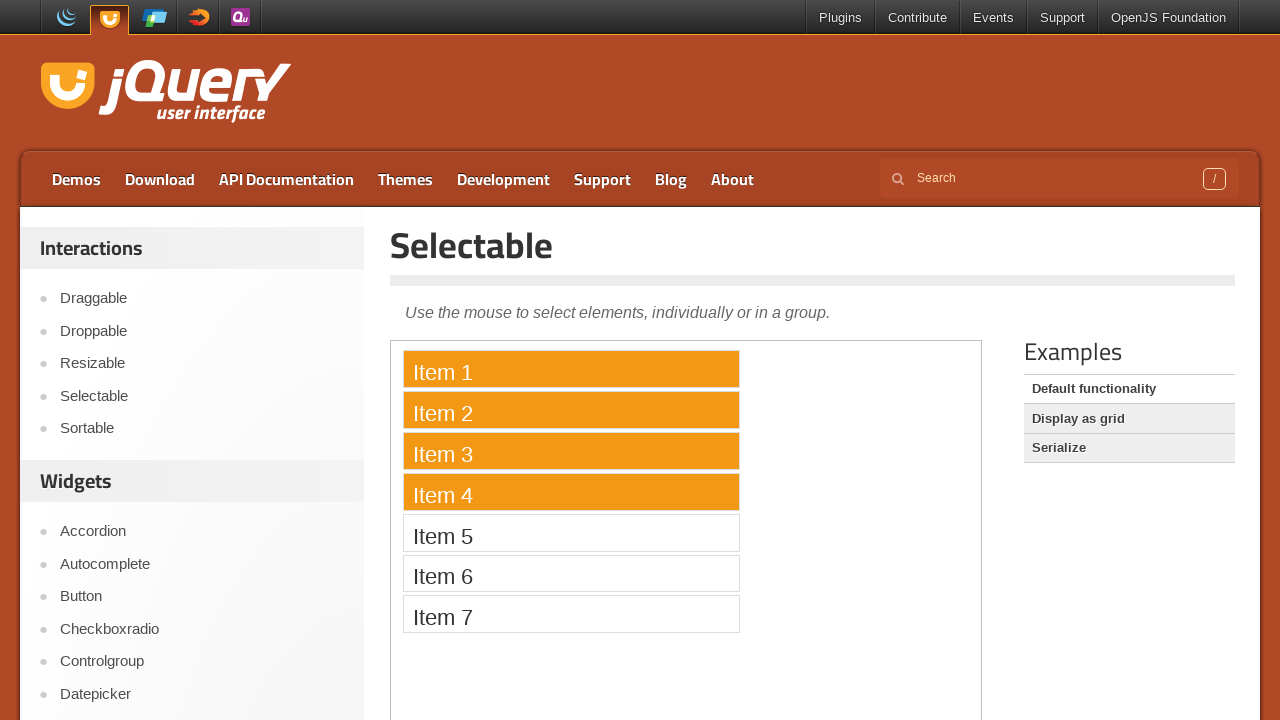

Selected Item 5 with CTRL key at (571, 532) on iframe.demo-frame >> internal:control=enter-frame >> li:has-text('Item 5')
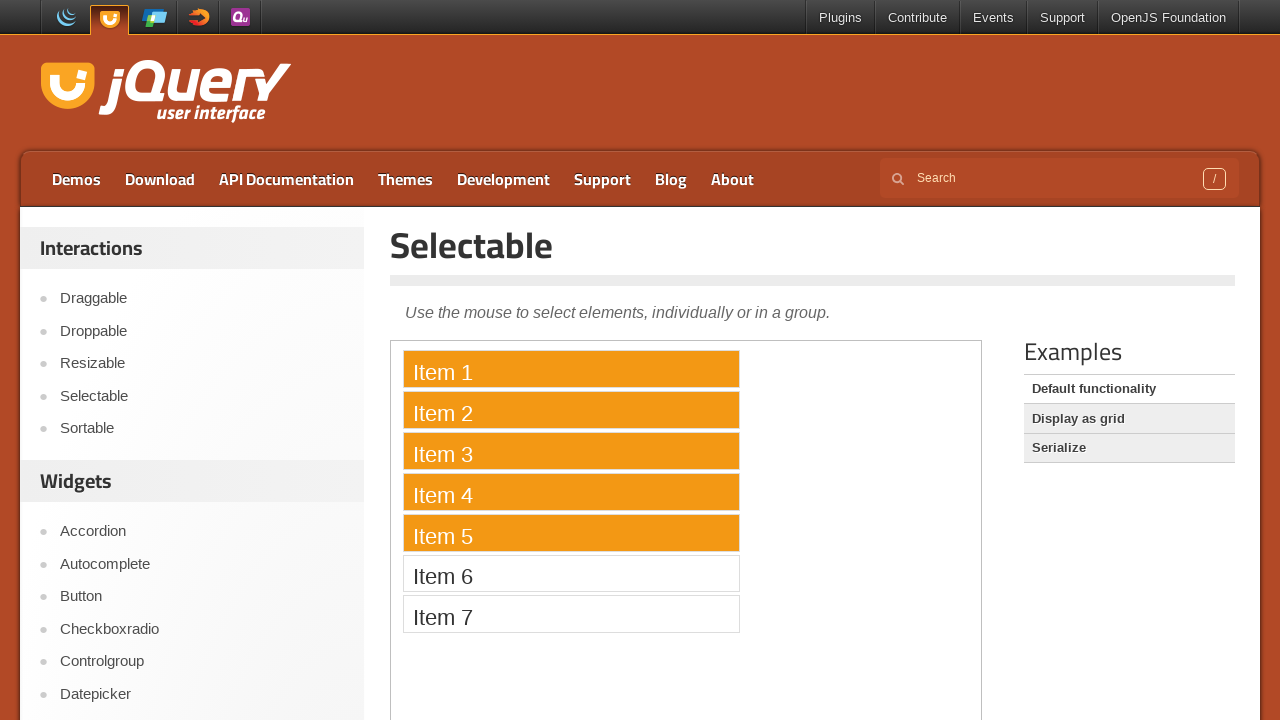

Waited 500ms after selecting Item 5
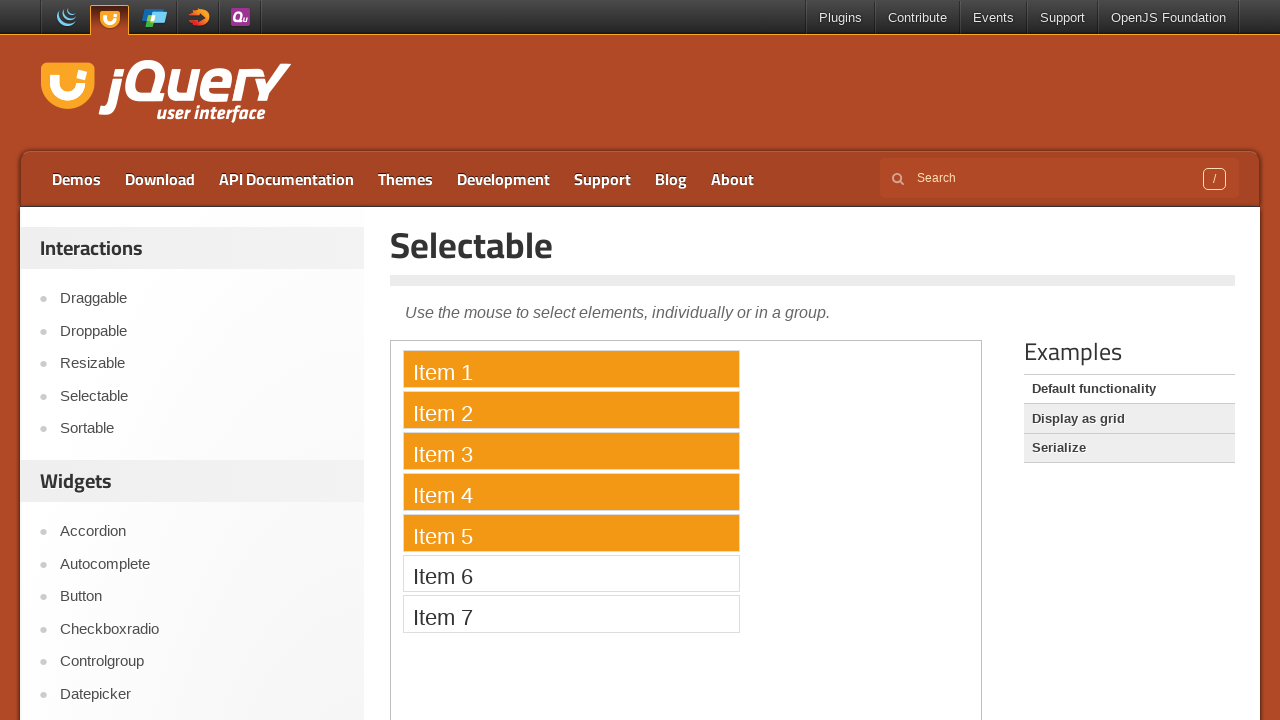

Selected Item 6 with CTRL key at (571, 573) on iframe.demo-frame >> internal:control=enter-frame >> li:has-text('Item 6')
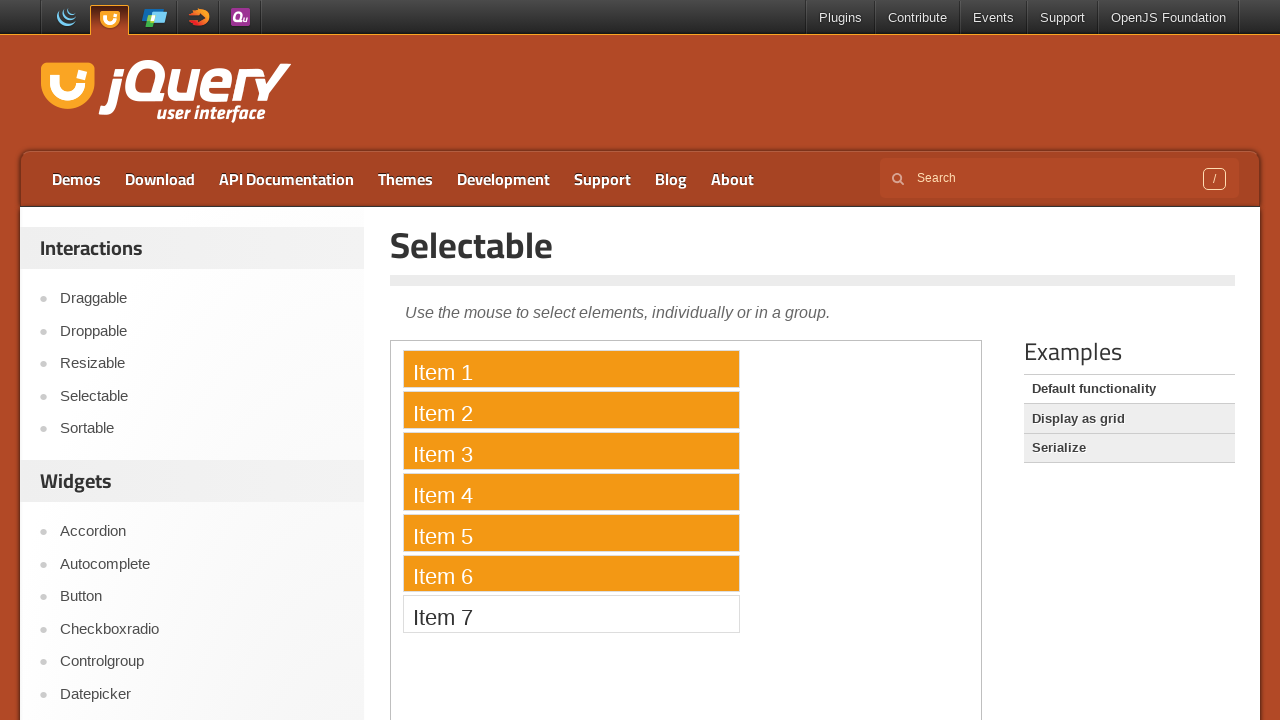

Waited 500ms after selecting Item 6
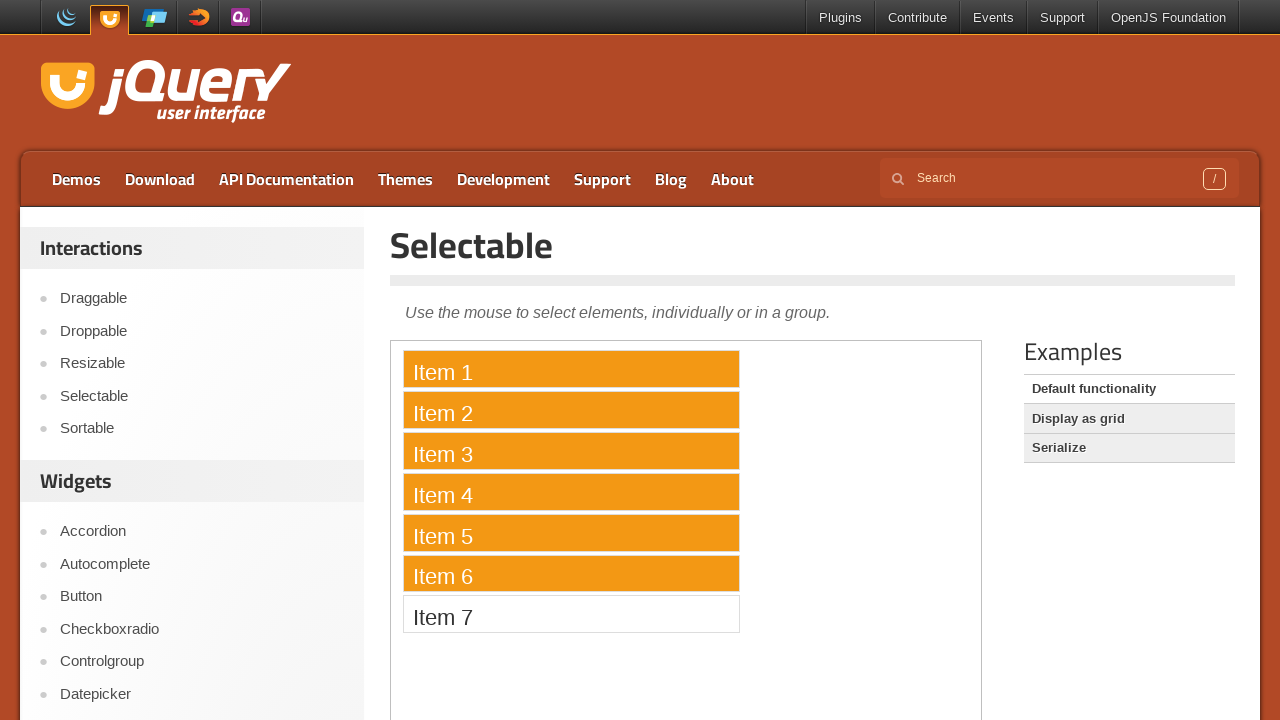

Selected Item 7 with CTRL key at (571, 614) on iframe.demo-frame >> internal:control=enter-frame >> li:has-text('Item 7')
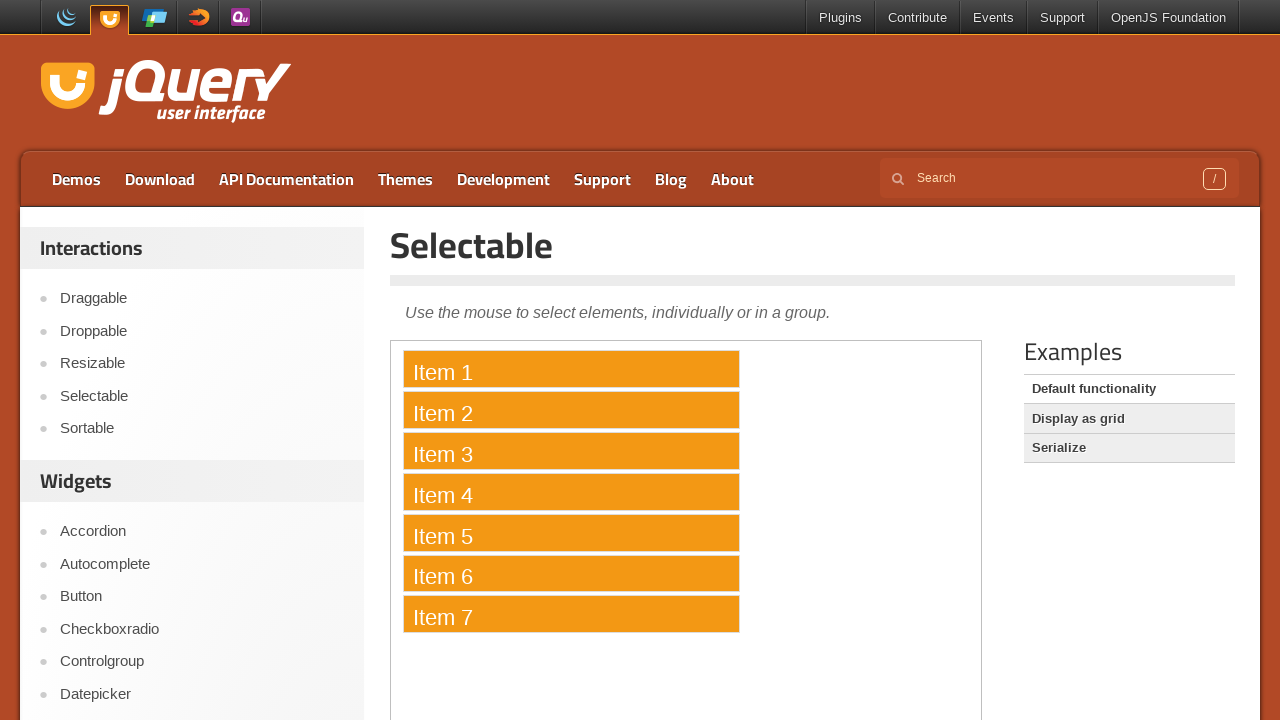

Waited 500ms after selecting Item 7
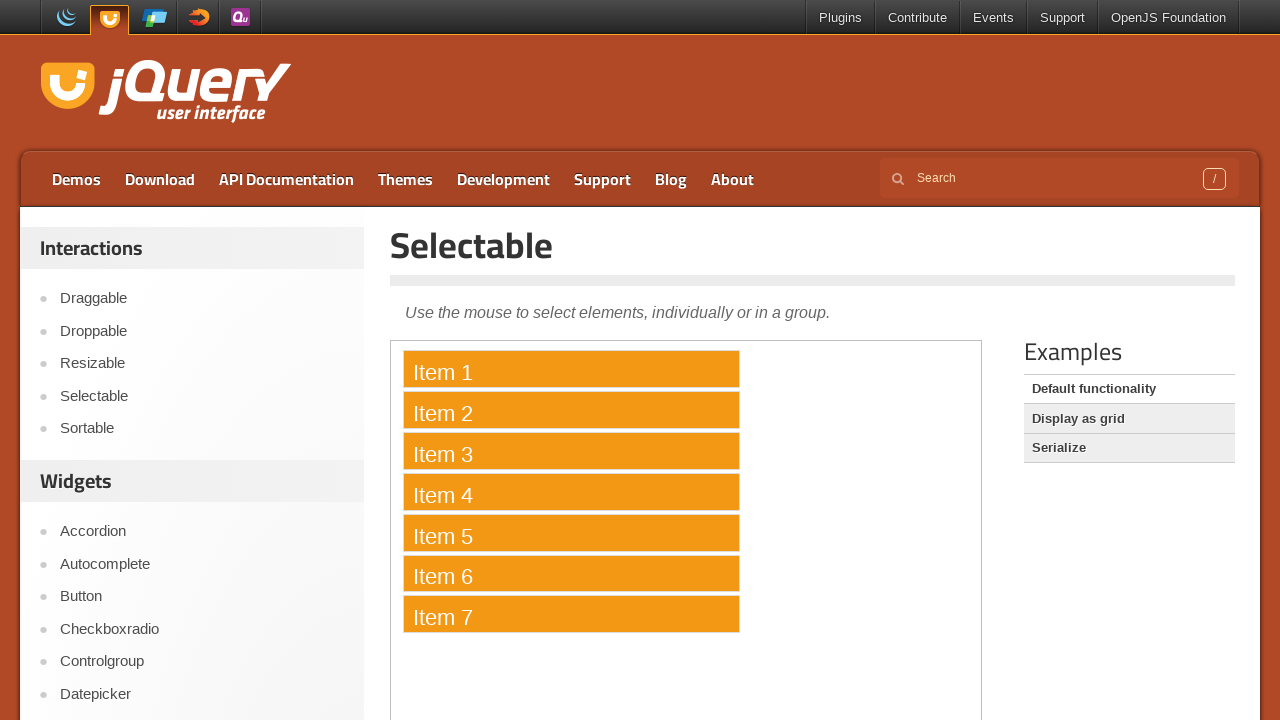

Scrolled page up by 1000 pixels
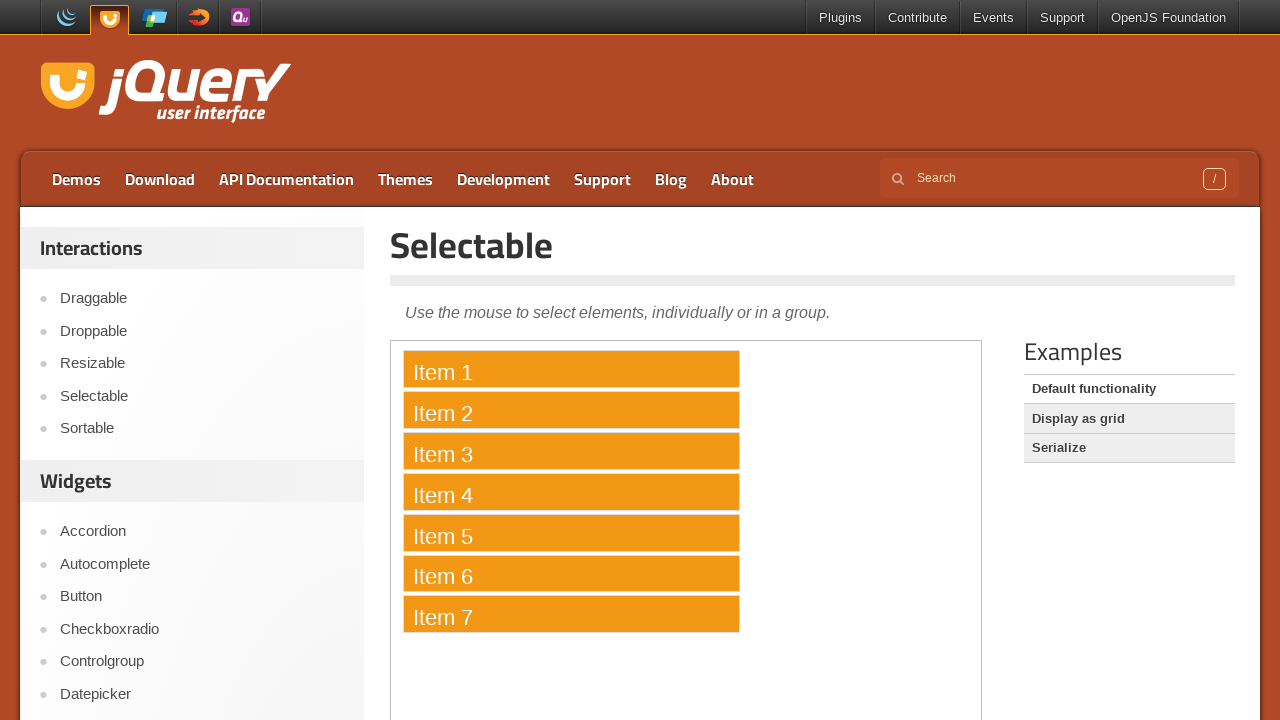

Waited 1000ms after scrolling up
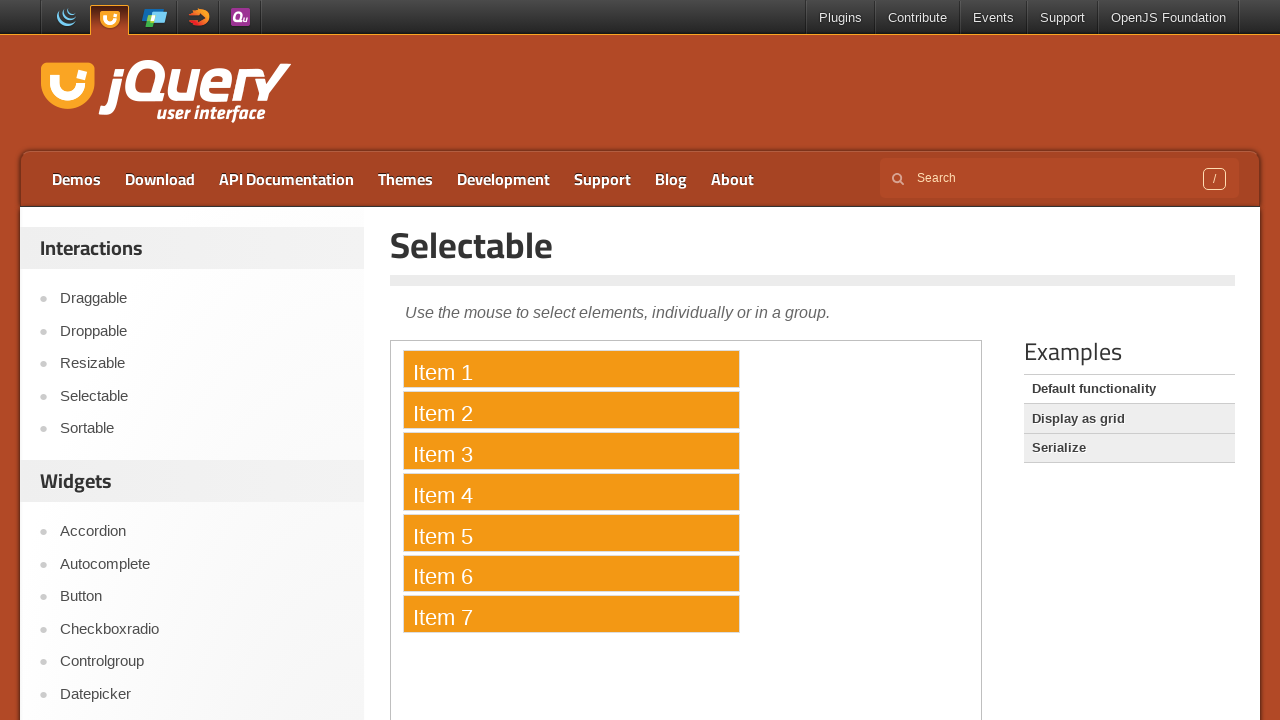

Scrolled page down by 1000 pixels
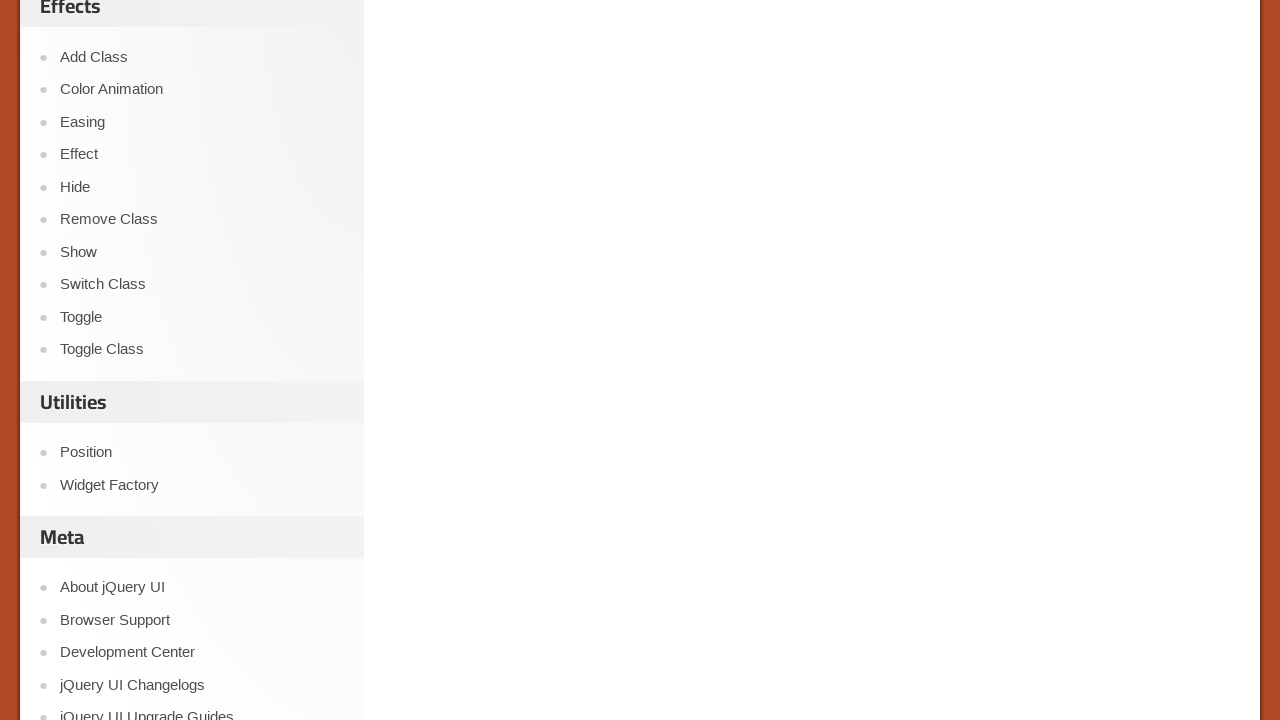

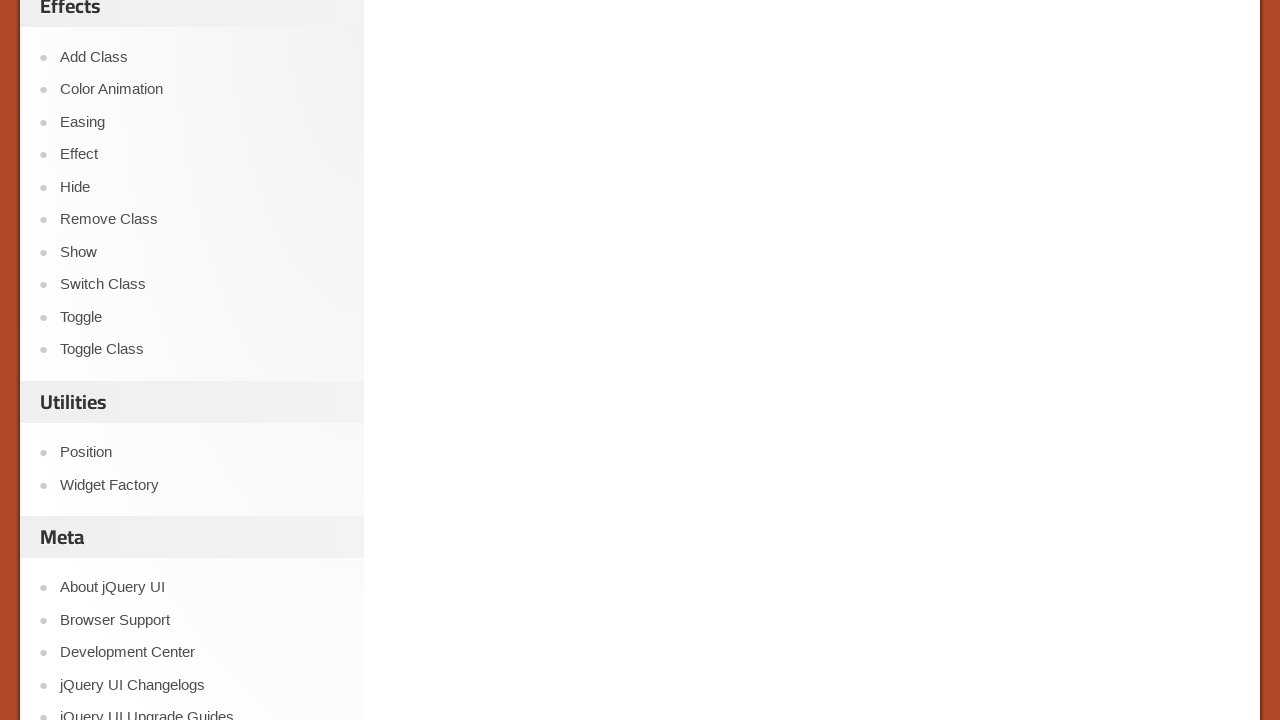